Tests editing a todo item by double-clicking, filling new text, and pressing Enter.

Starting URL: https://demo.playwright.dev/todomvc

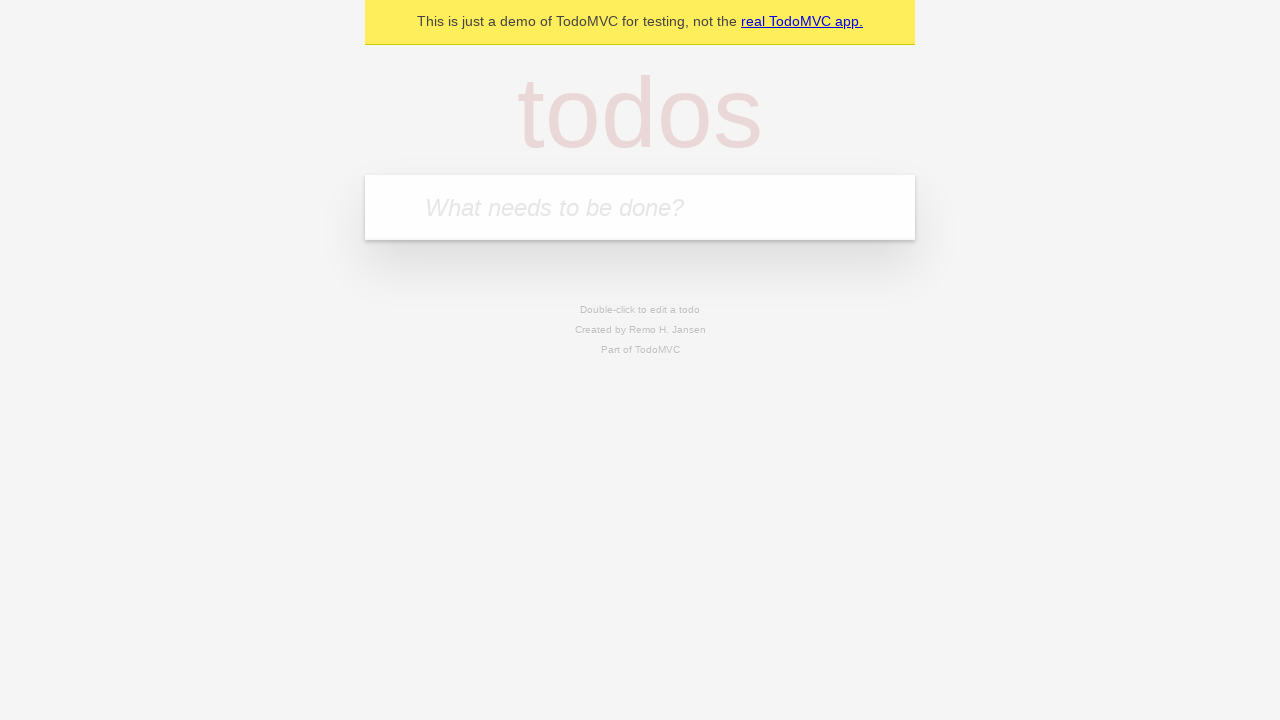

Filled todo input with 'buy some cheese' on internal:attr=[placeholder="What needs to be done?"i]
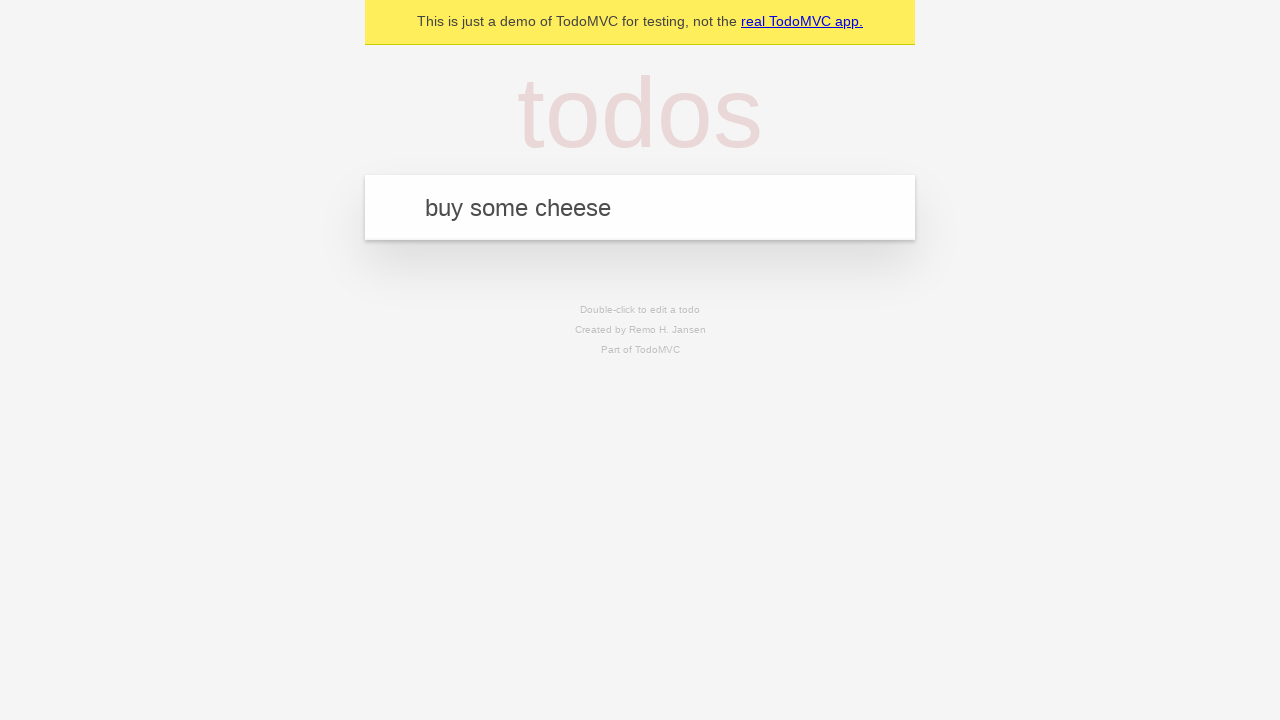

Pressed Enter to create first todo on internal:attr=[placeholder="What needs to be done?"i]
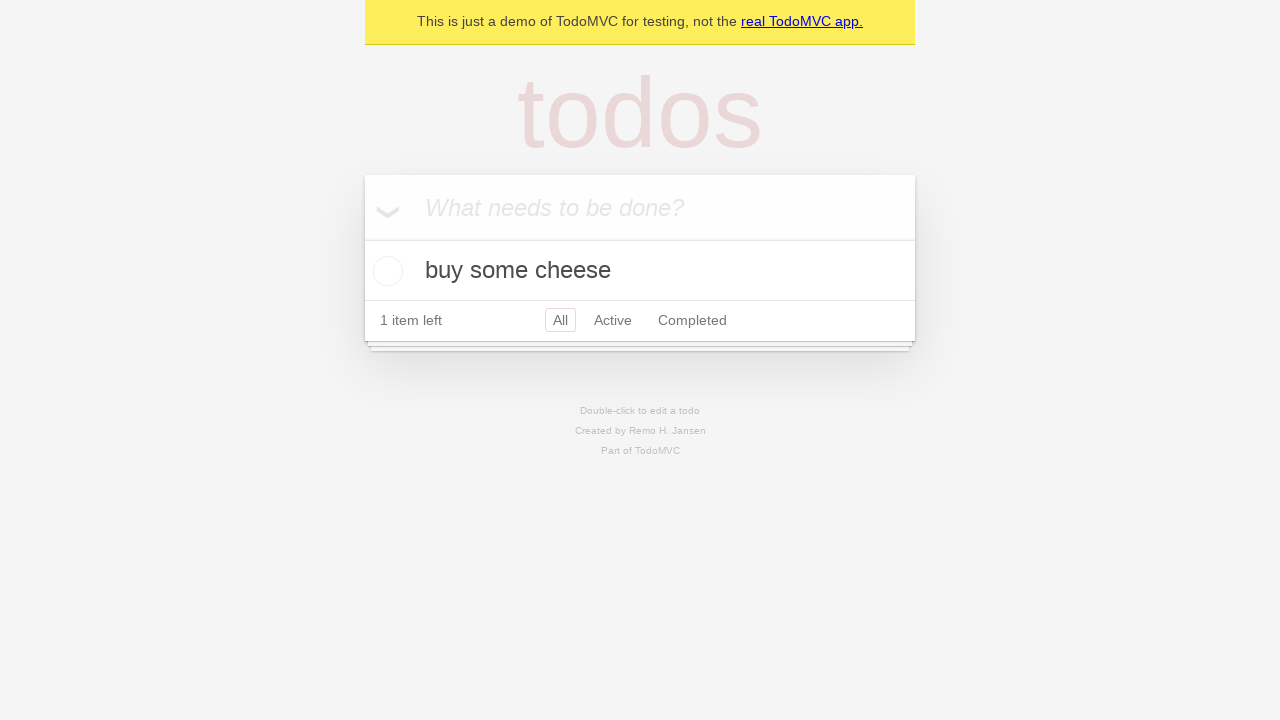

Filled todo input with 'feed the cat' on internal:attr=[placeholder="What needs to be done?"i]
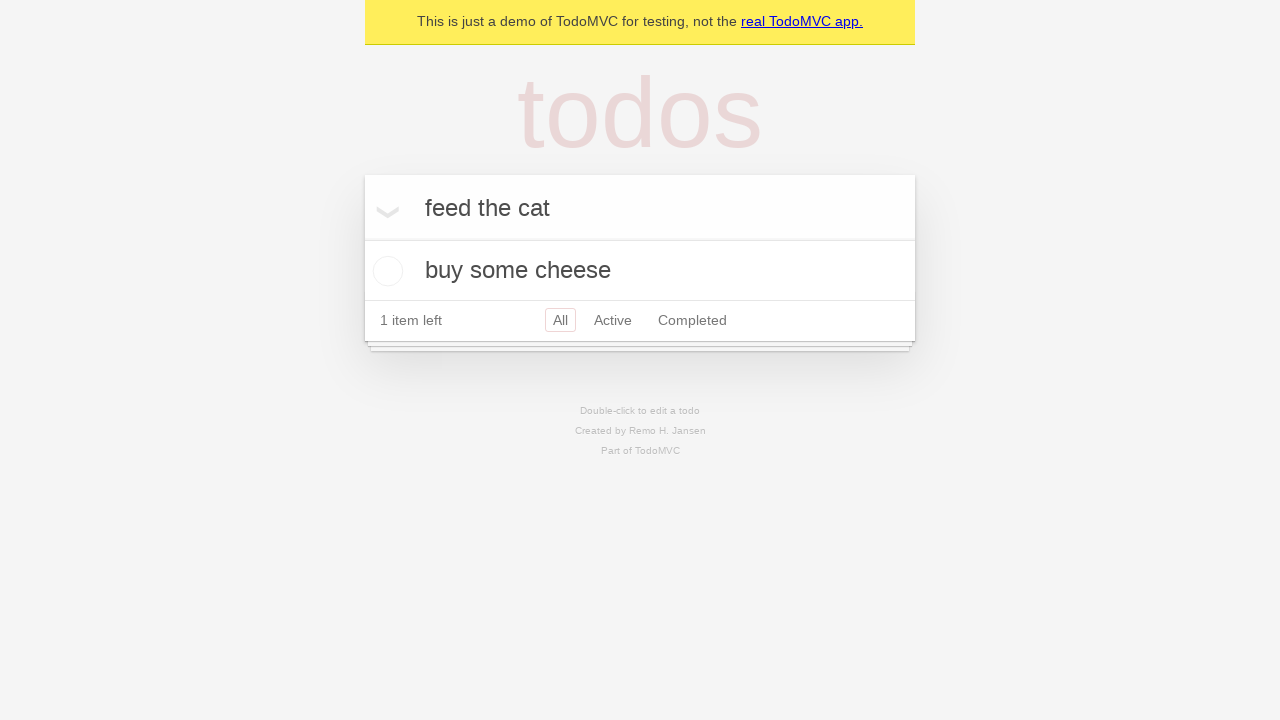

Pressed Enter to create second todo on internal:attr=[placeholder="What needs to be done?"i]
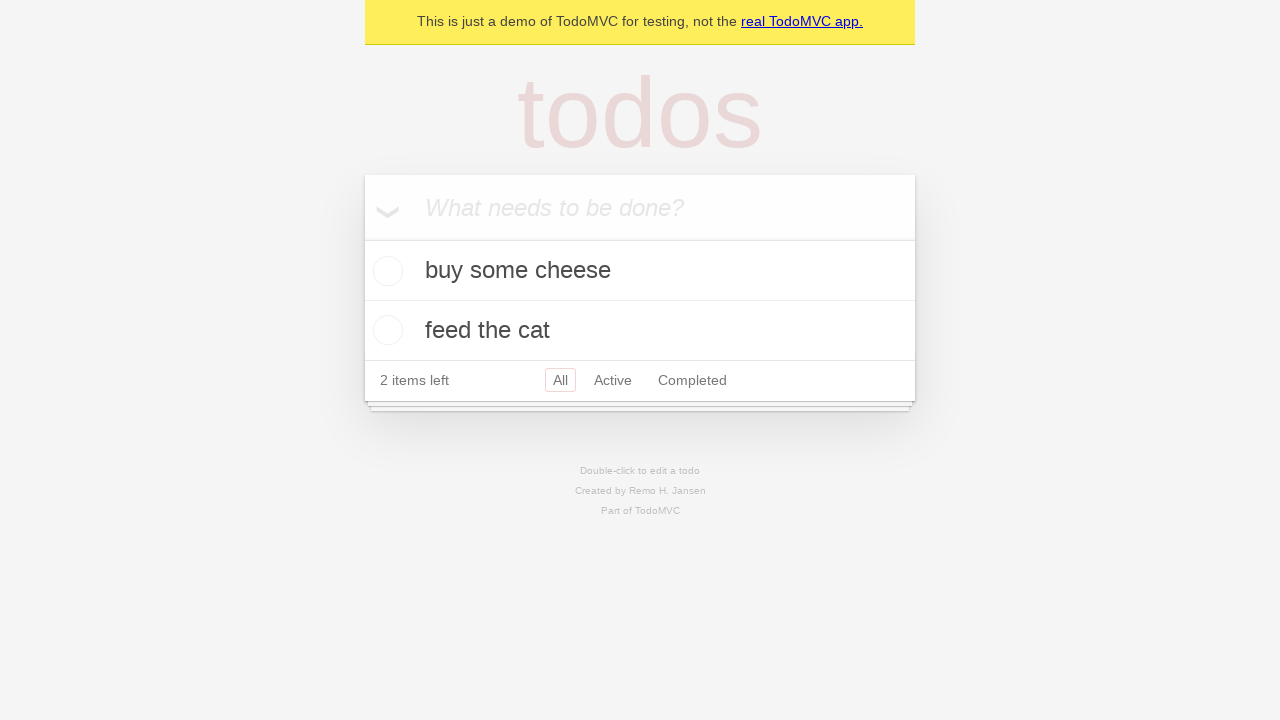

Filled todo input with 'book a doctors appointment' on internal:attr=[placeholder="What needs to be done?"i]
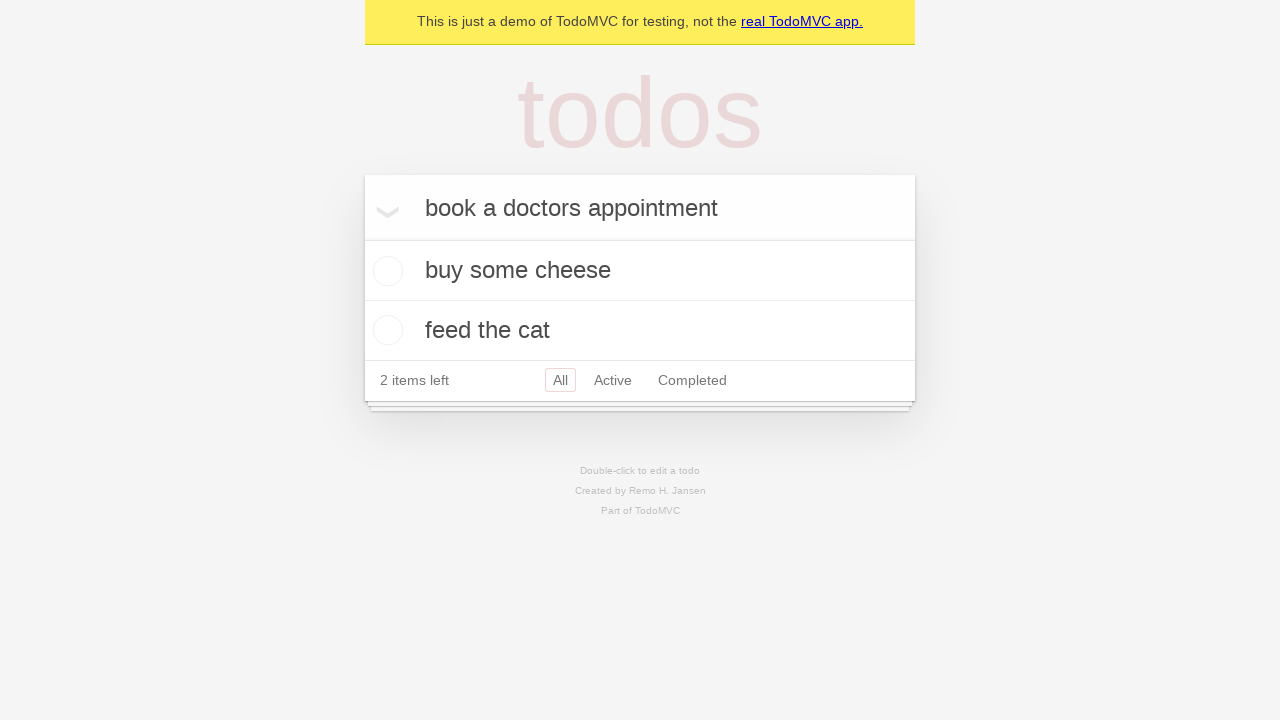

Pressed Enter to create third todo on internal:attr=[placeholder="What needs to be done?"i]
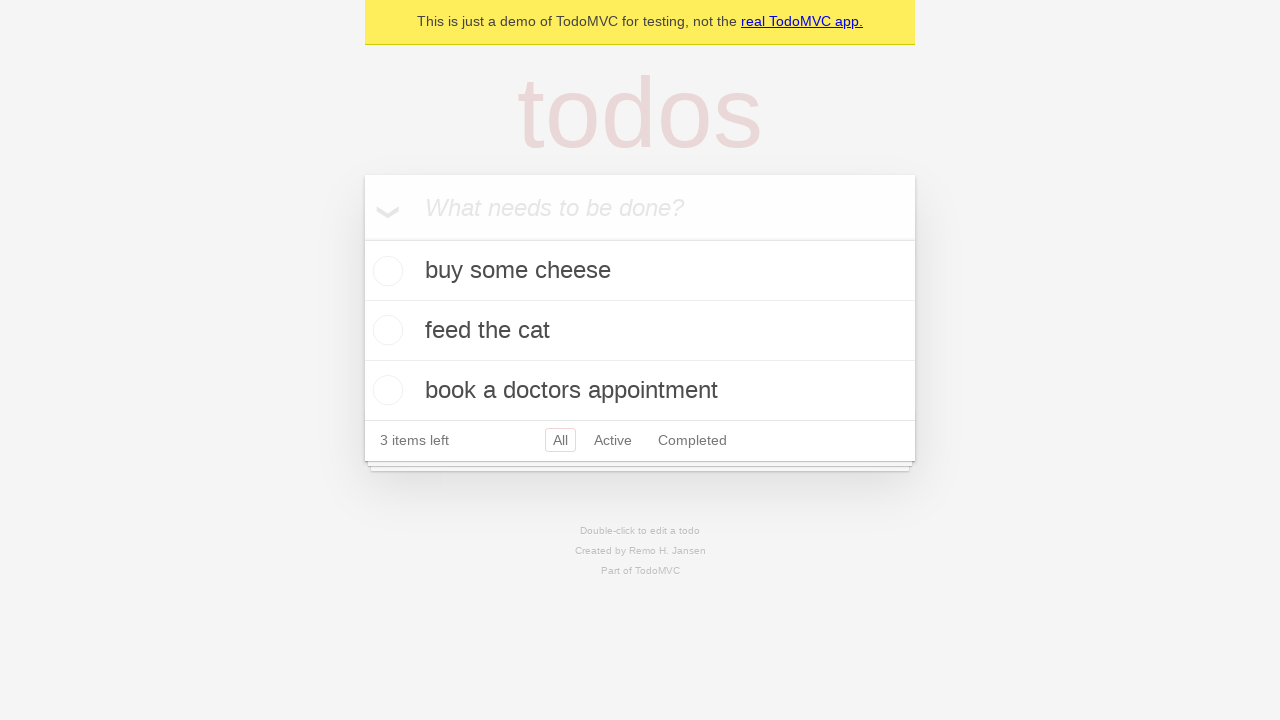

Double-clicked second todo to enter edit mode at (640, 331) on .todo-list li >> nth=1
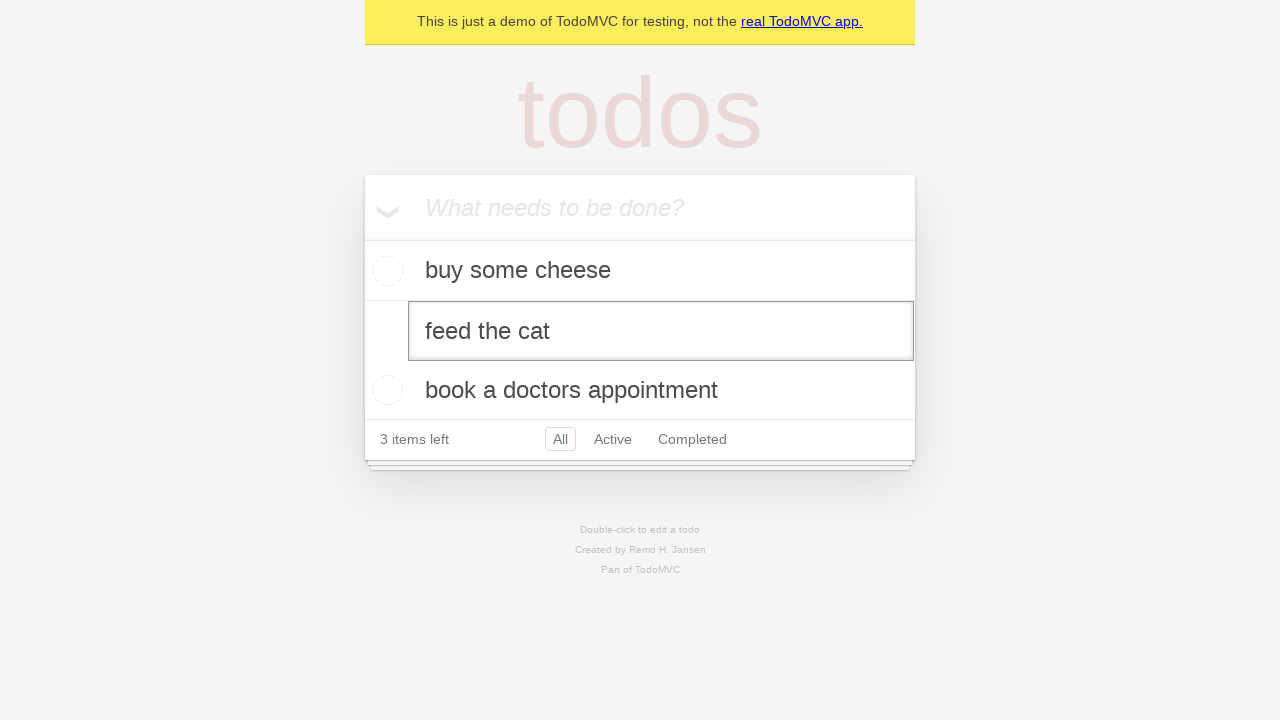

Filled edit field with 'buy some sausages' on .todo-list li >> nth=1 >> .edit
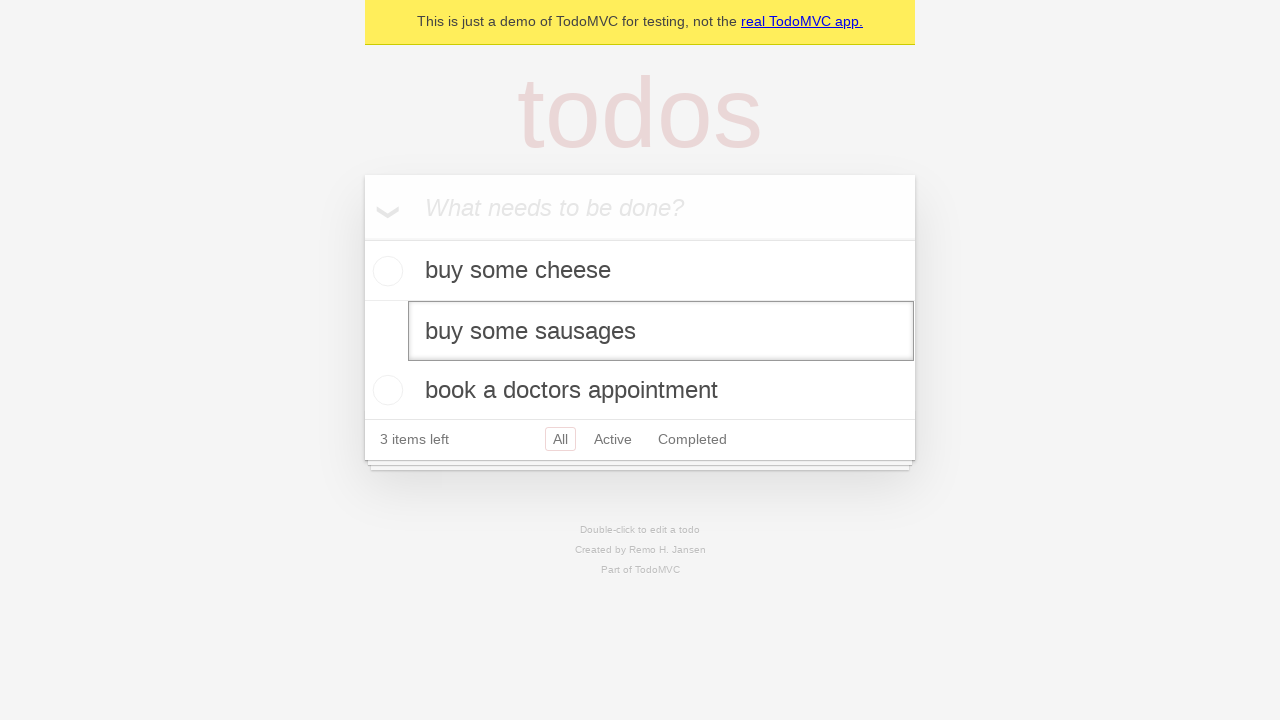

Pressed Enter to confirm the edited todo text on .todo-list li >> nth=1 >> .edit
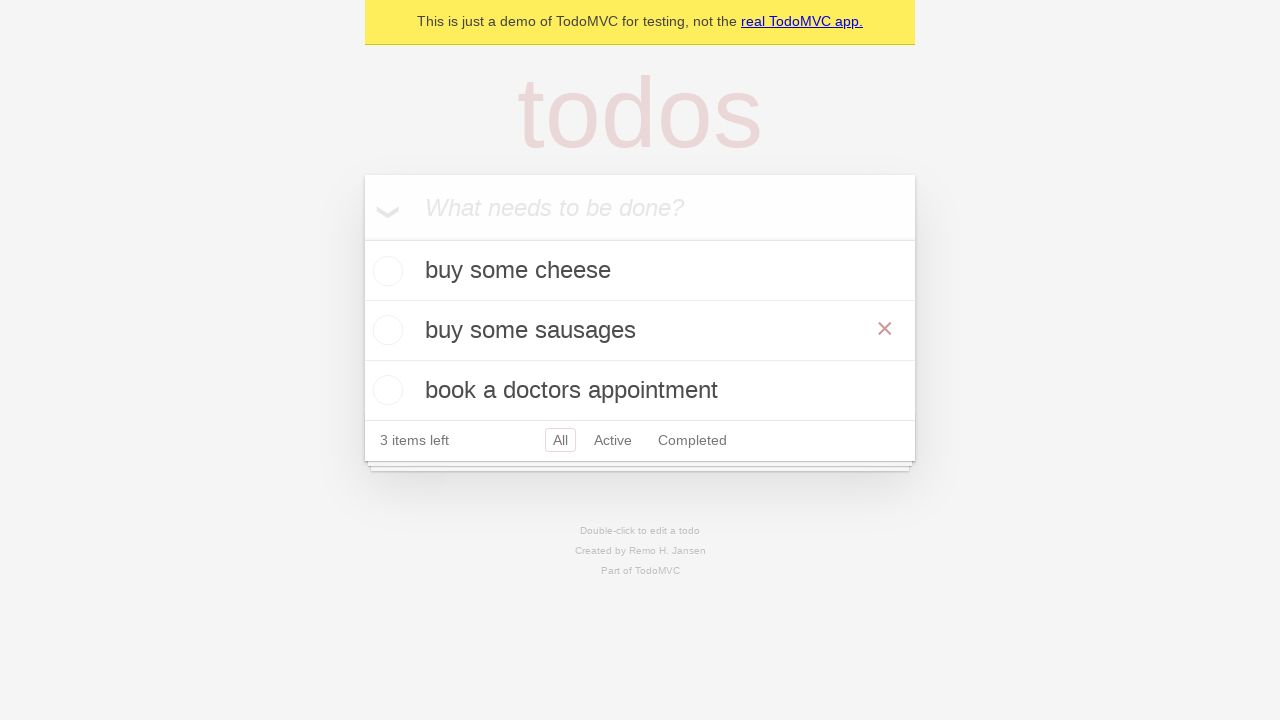

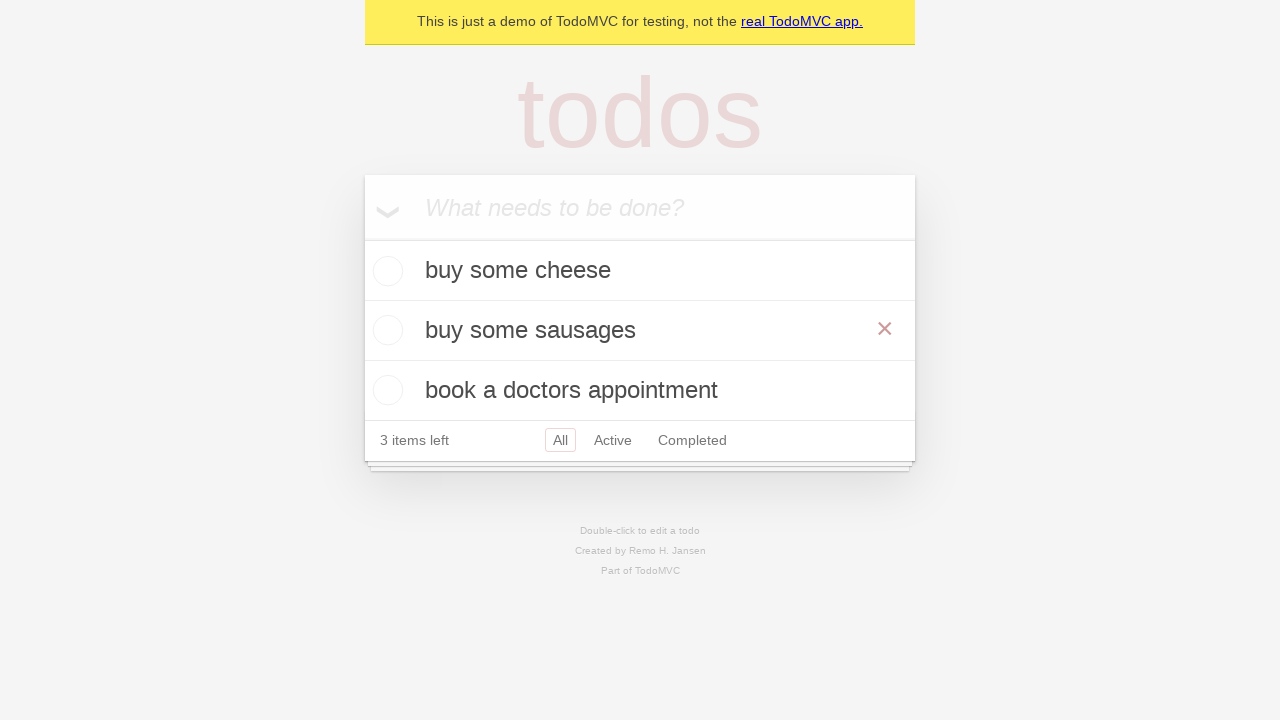